Tests the new user registration link on the CMS.gov portal by clicking the registration link using a CSS selector.

Starting URL: https://portaldev.cms.gov/portal/

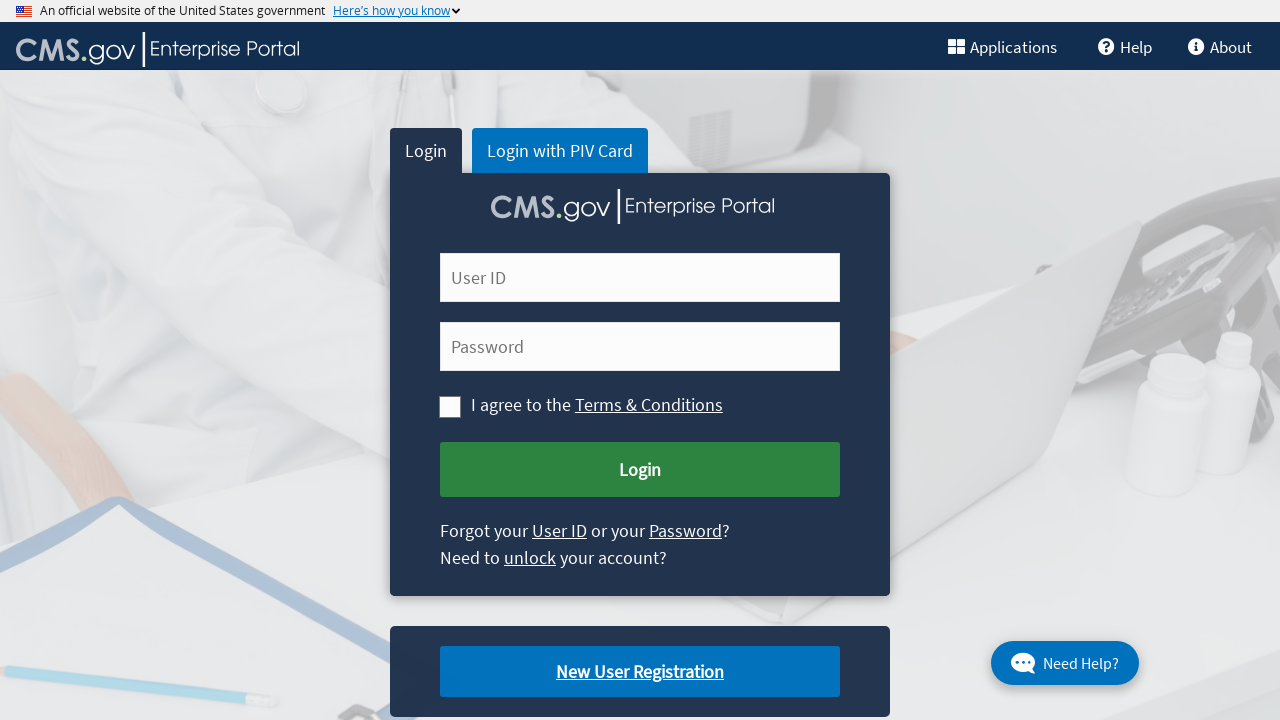

Clicked on the 'New User Registration' link on CMS.gov portal at (640, 672) on a.cms-newuser-reg
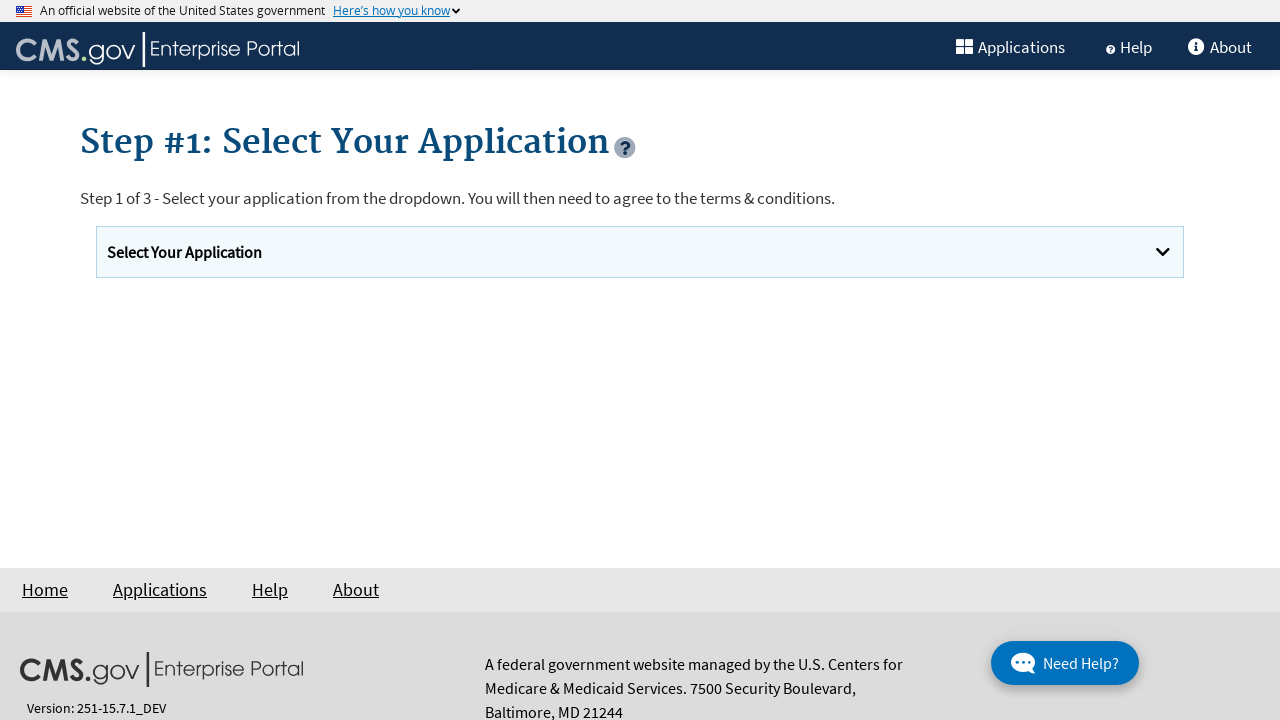

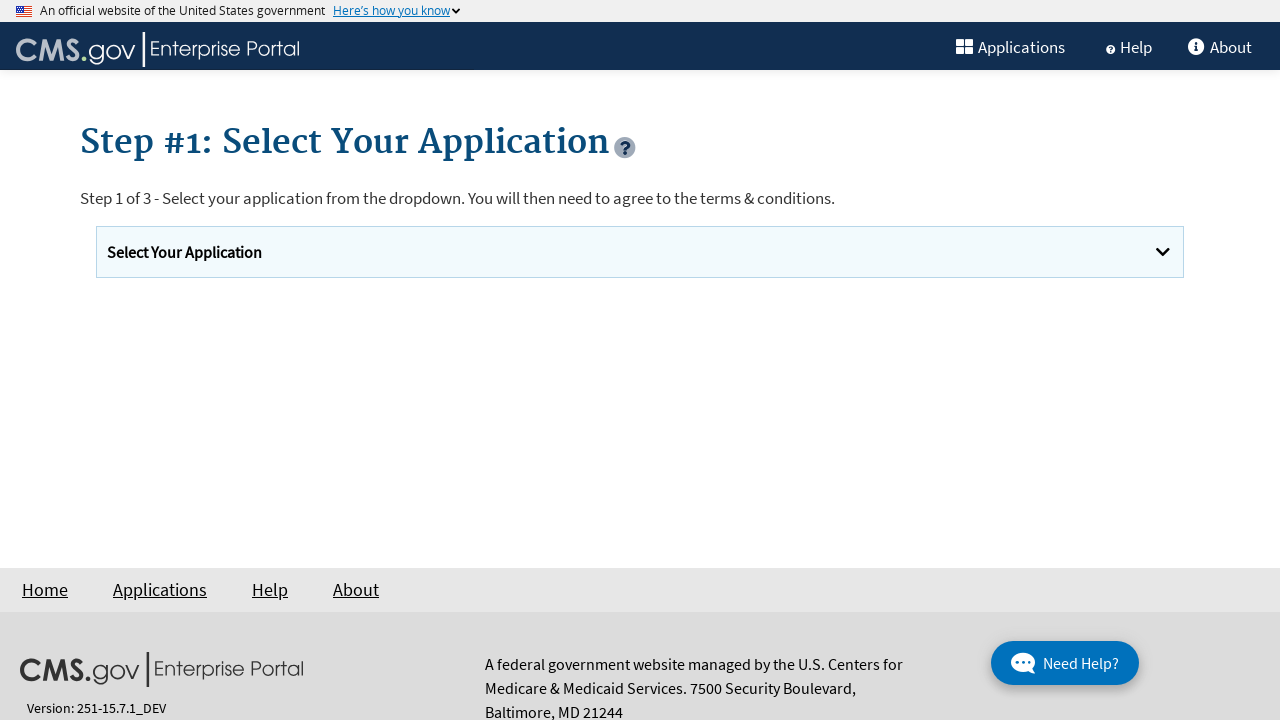